Tests basic browser navigation functionality by navigating to a registration page, then using back, forward, and refresh commands

Starting URL: https://demo.automationtesting.in/Register.html

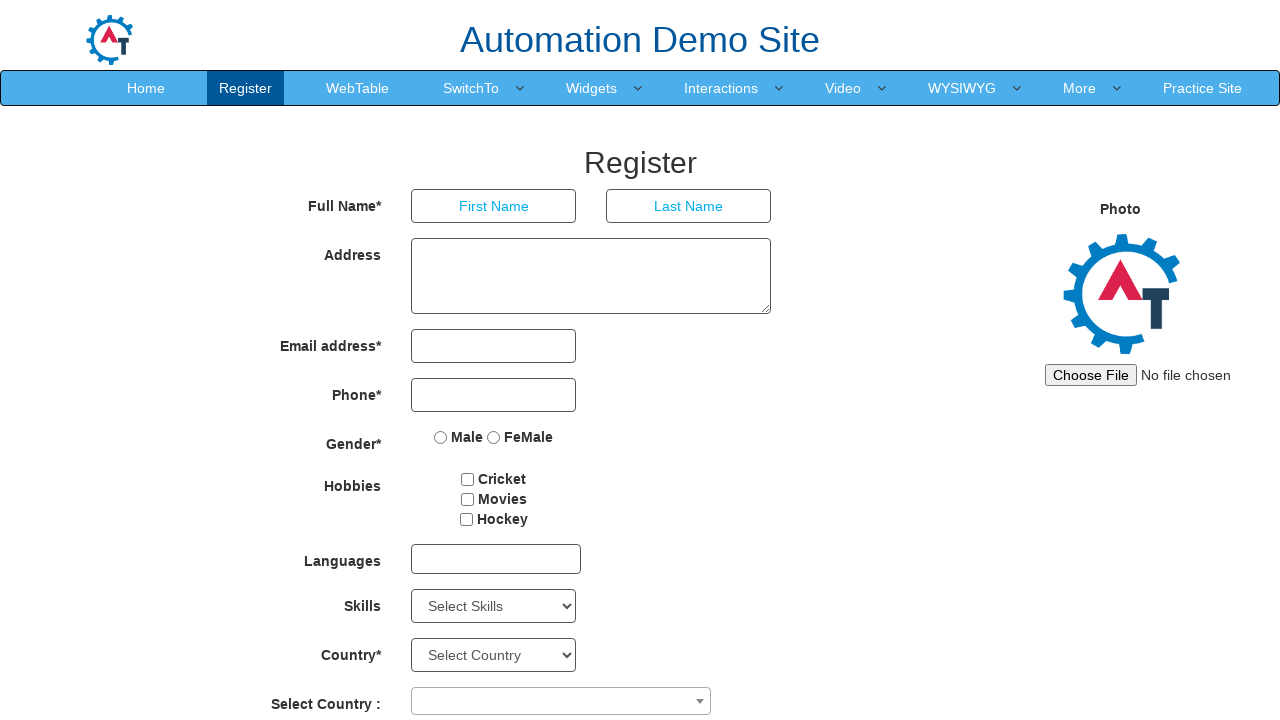

Set viewport size to 1920x1080
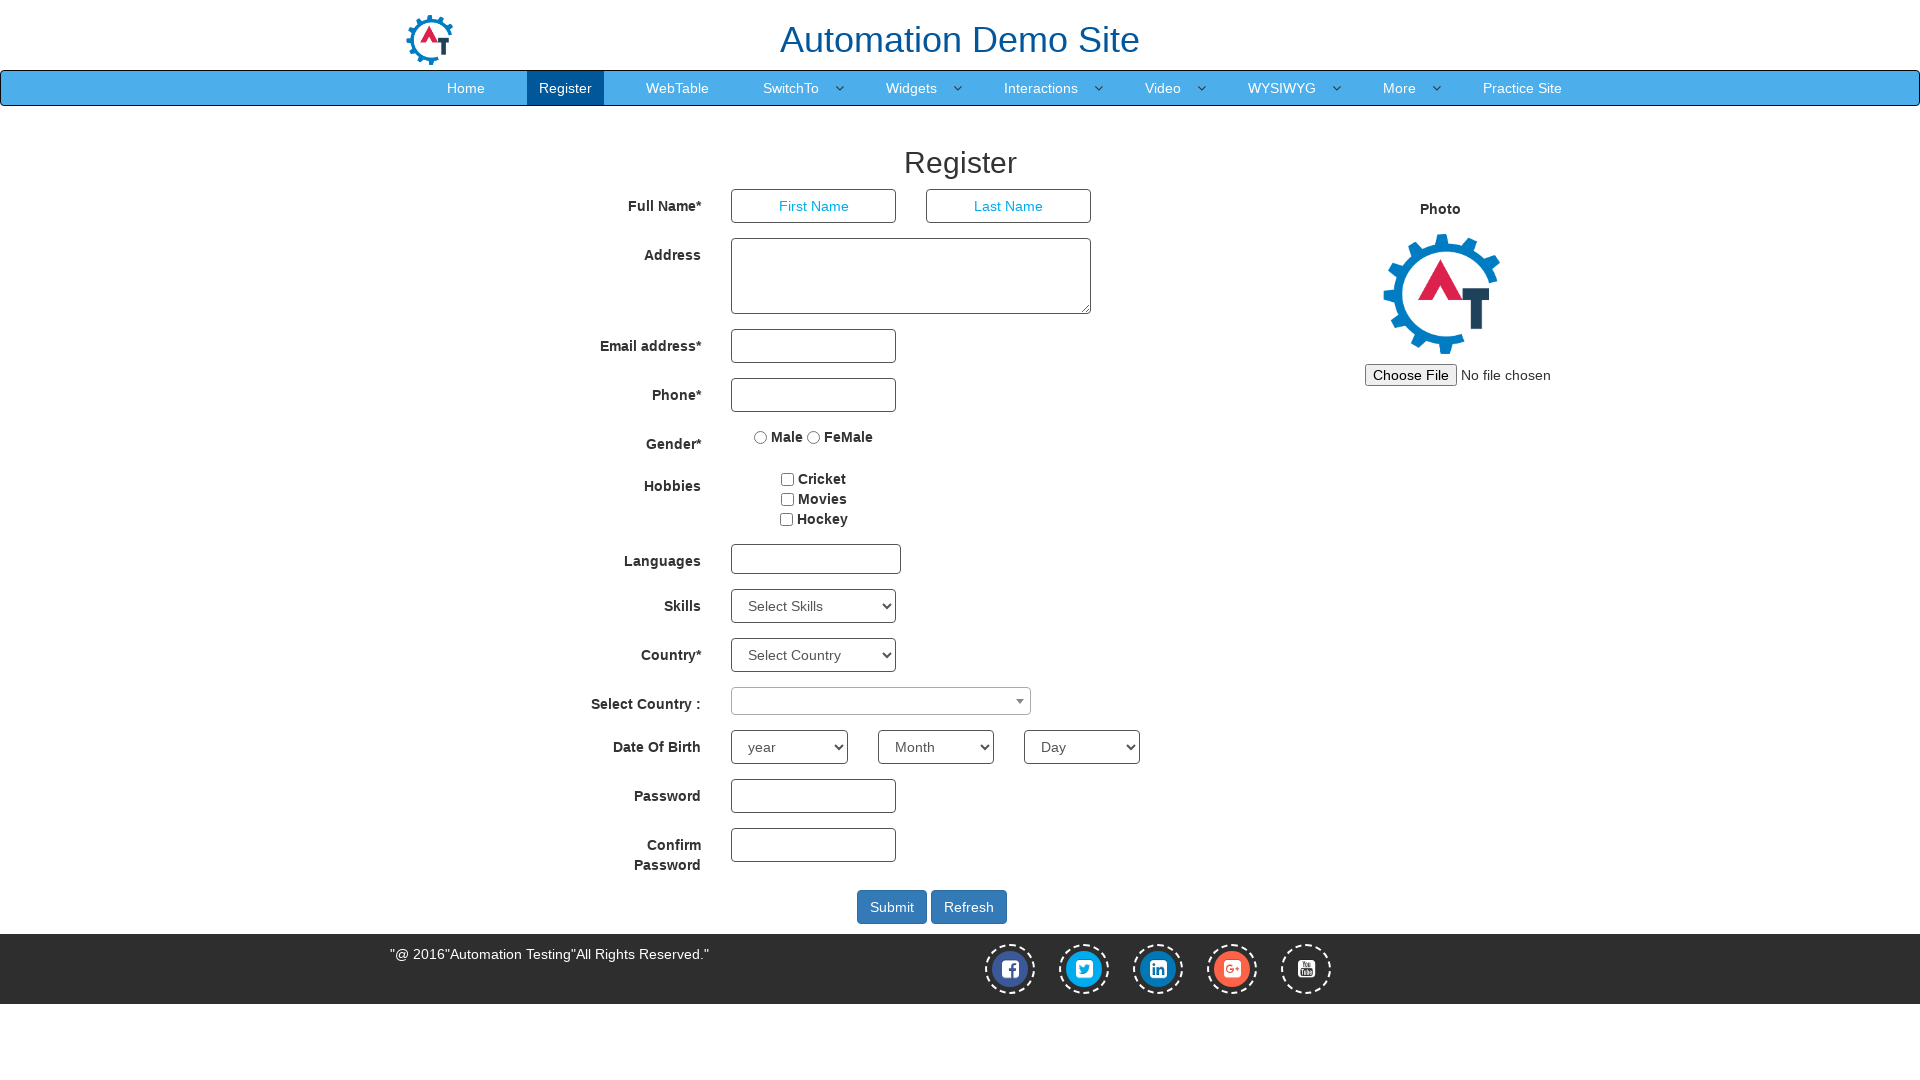

Navigated back using browser back button
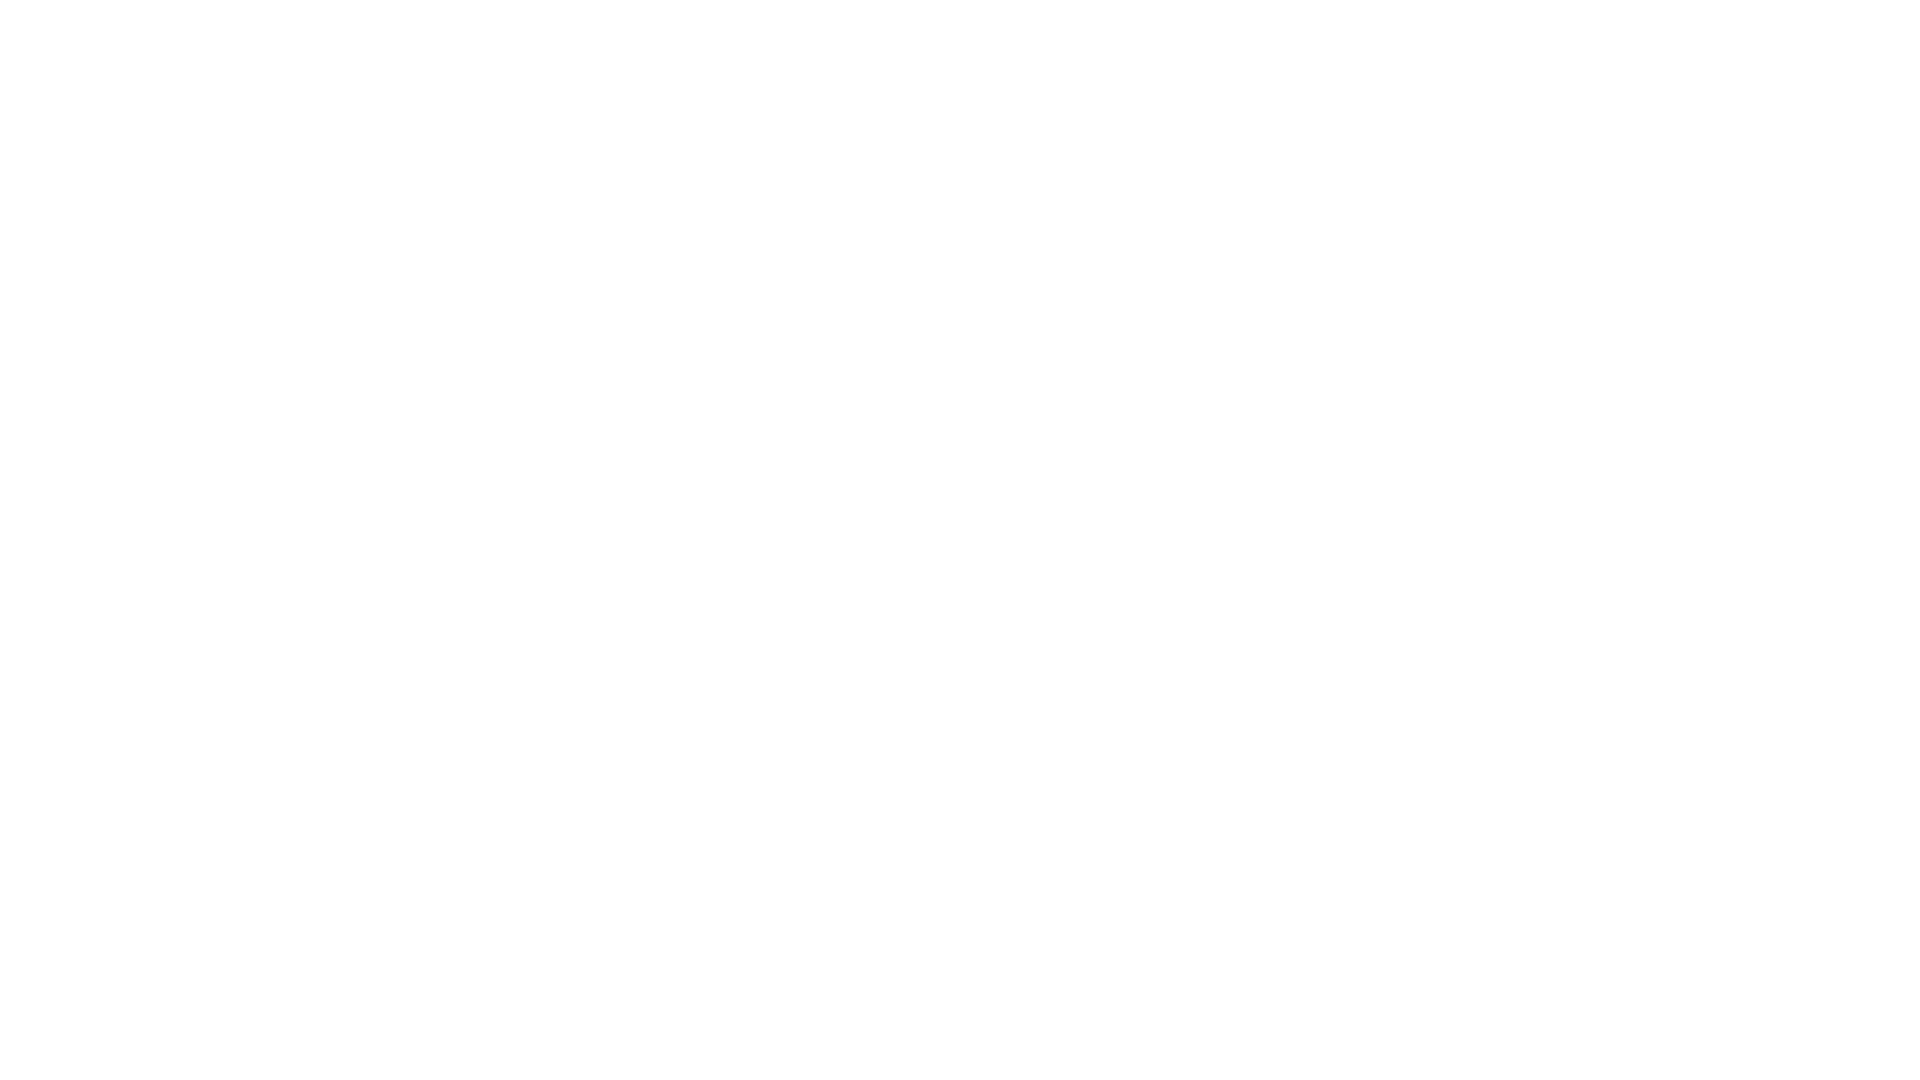

Navigated forward using browser forward button
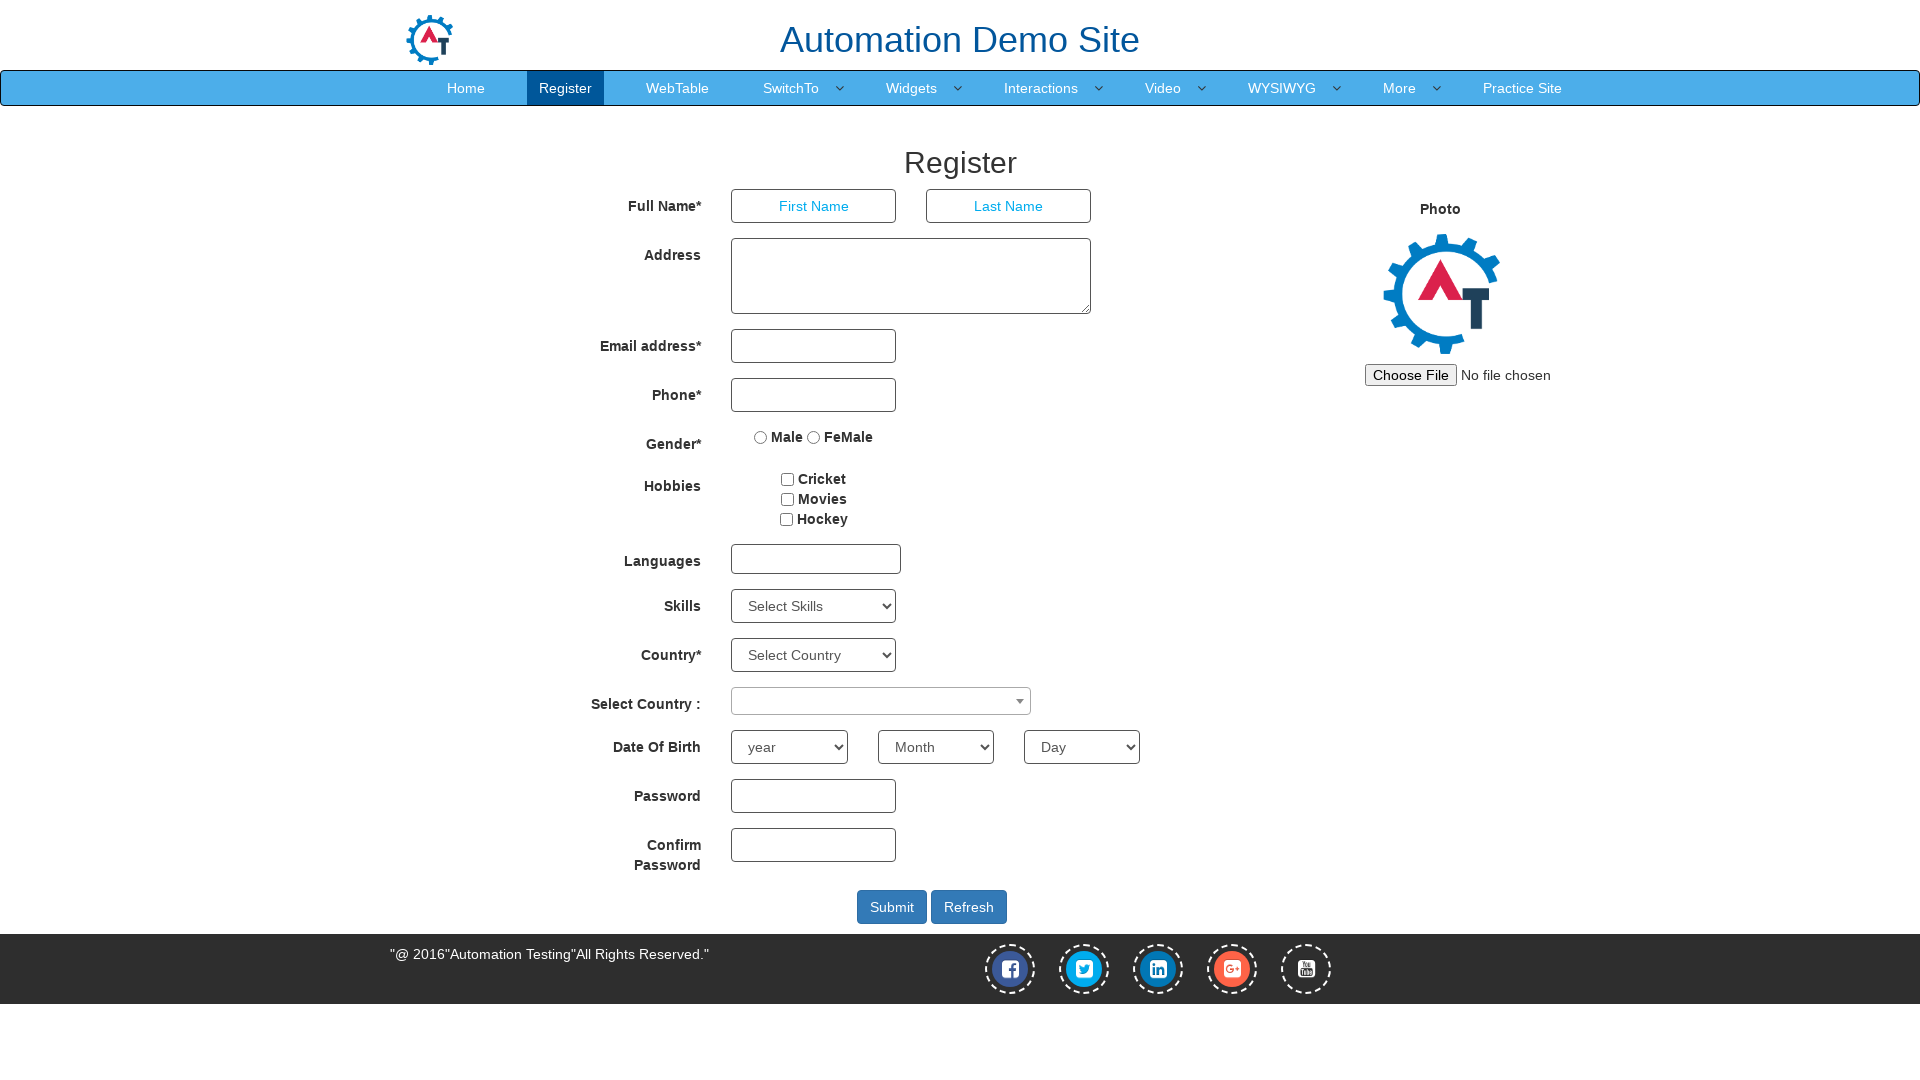

Refreshed the current page
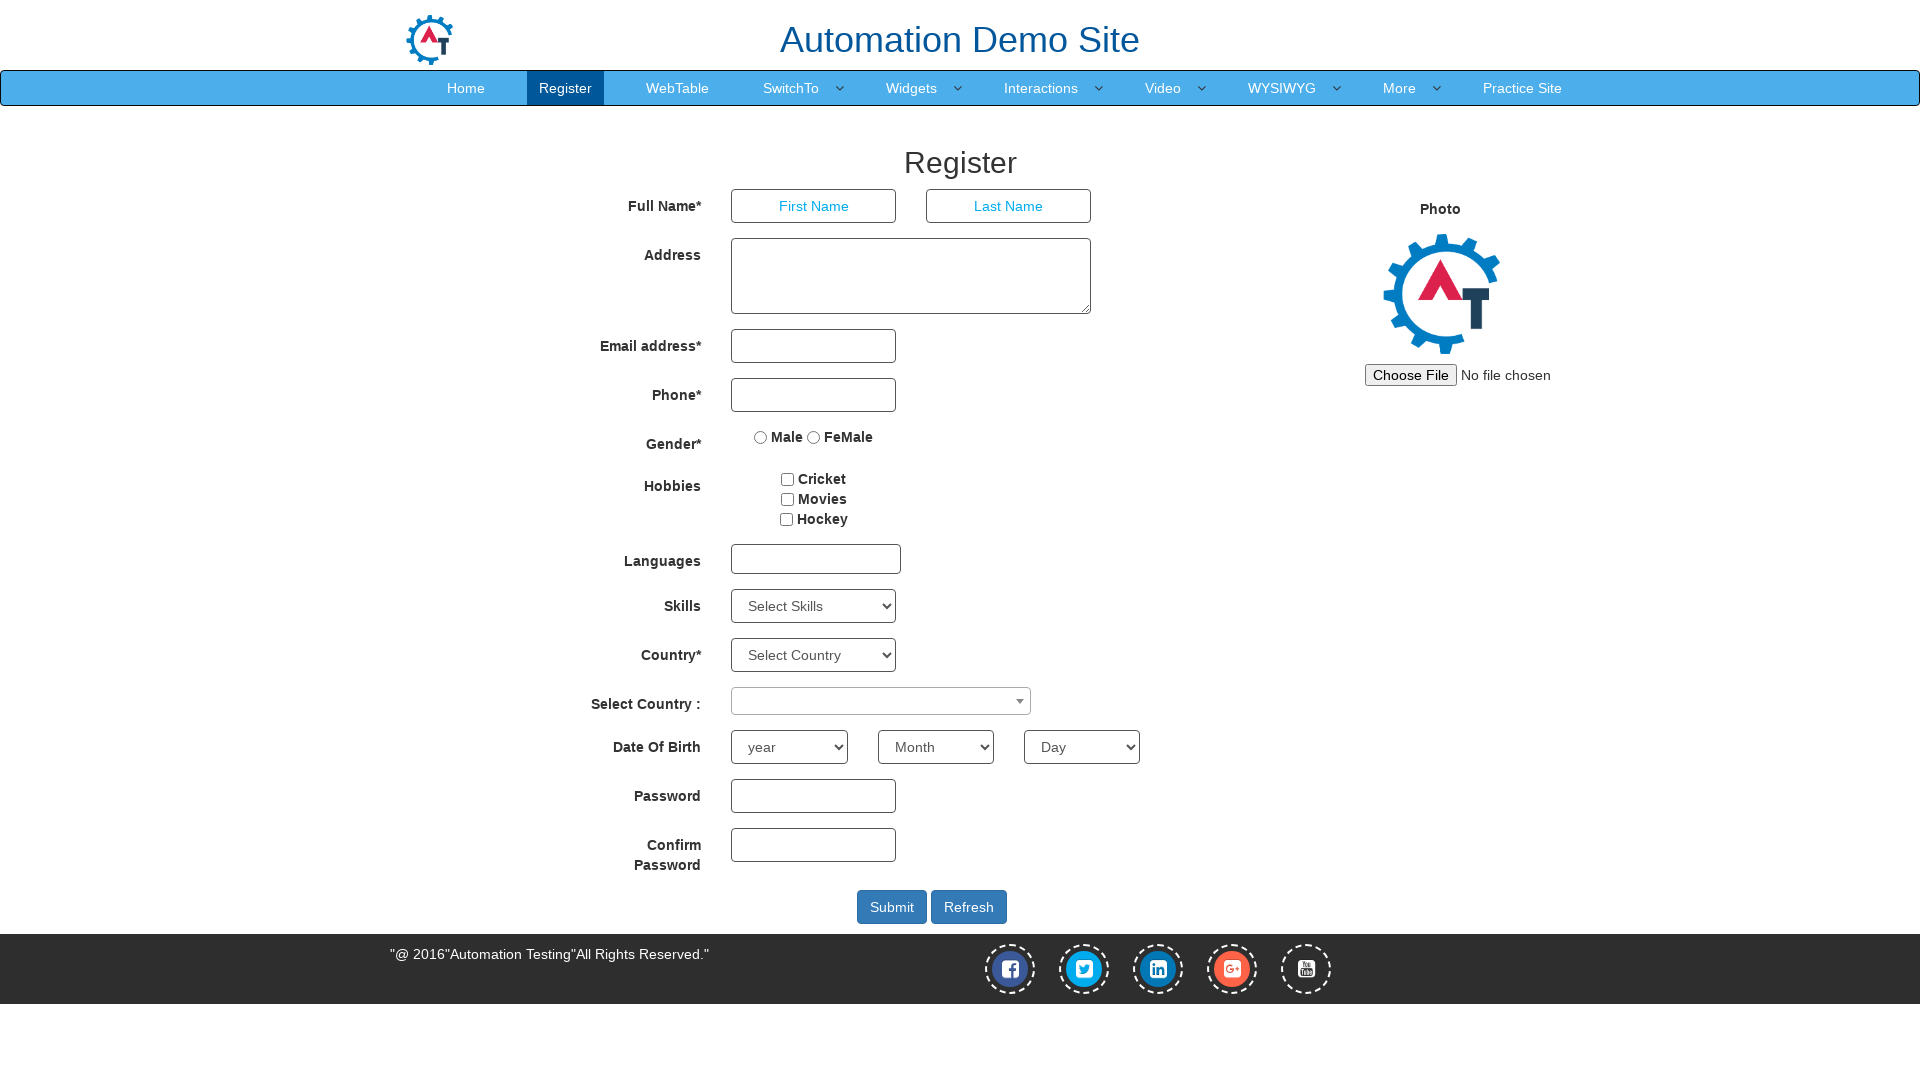

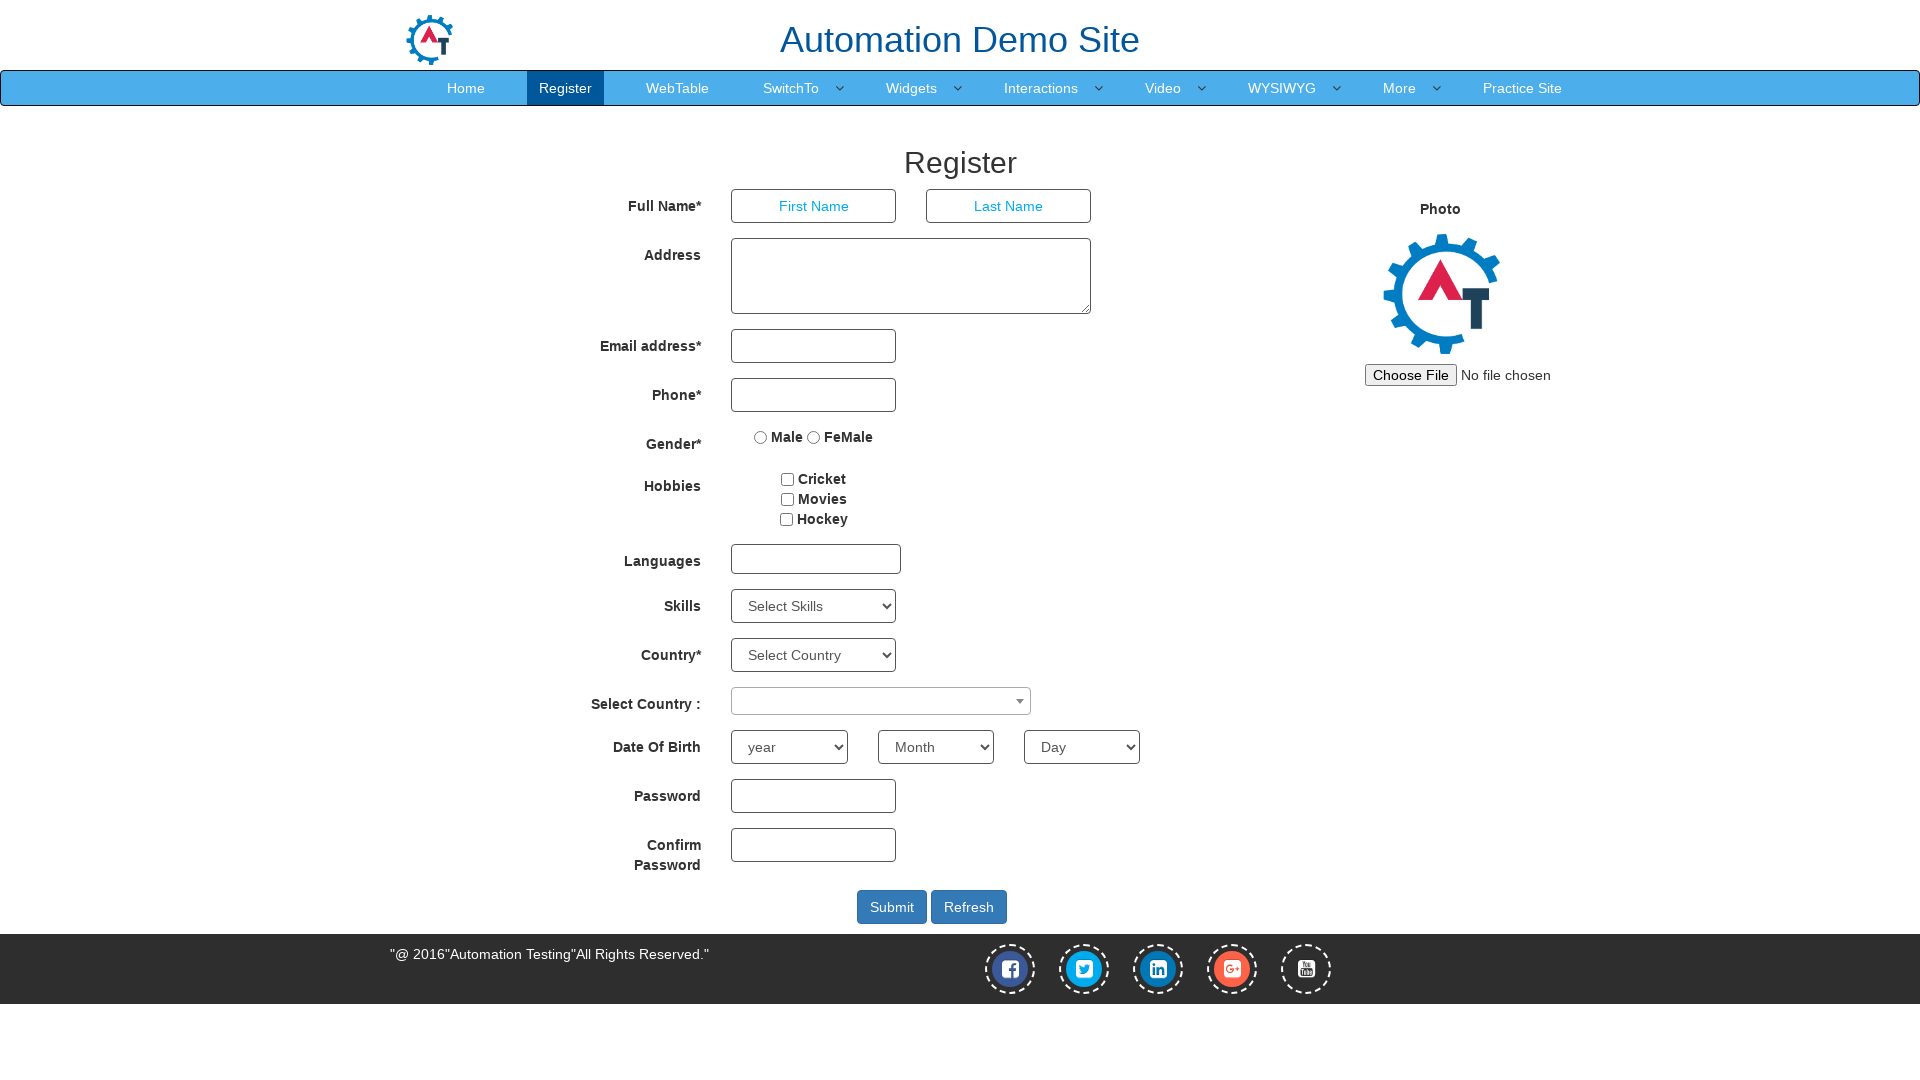